Verifies the page title of the OrangeHRM login page

Starting URL: https://opensource-demo.orangehrmlive.com/web/index.php/auth/login

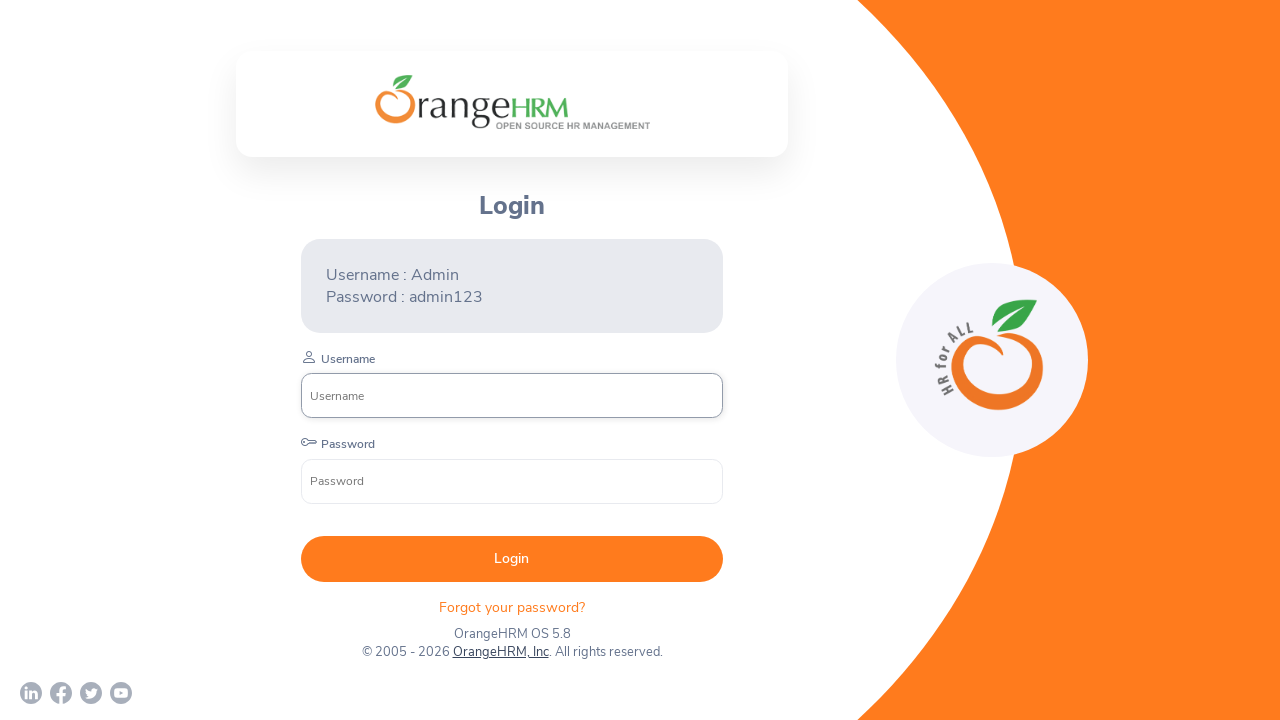

Retrieved page title
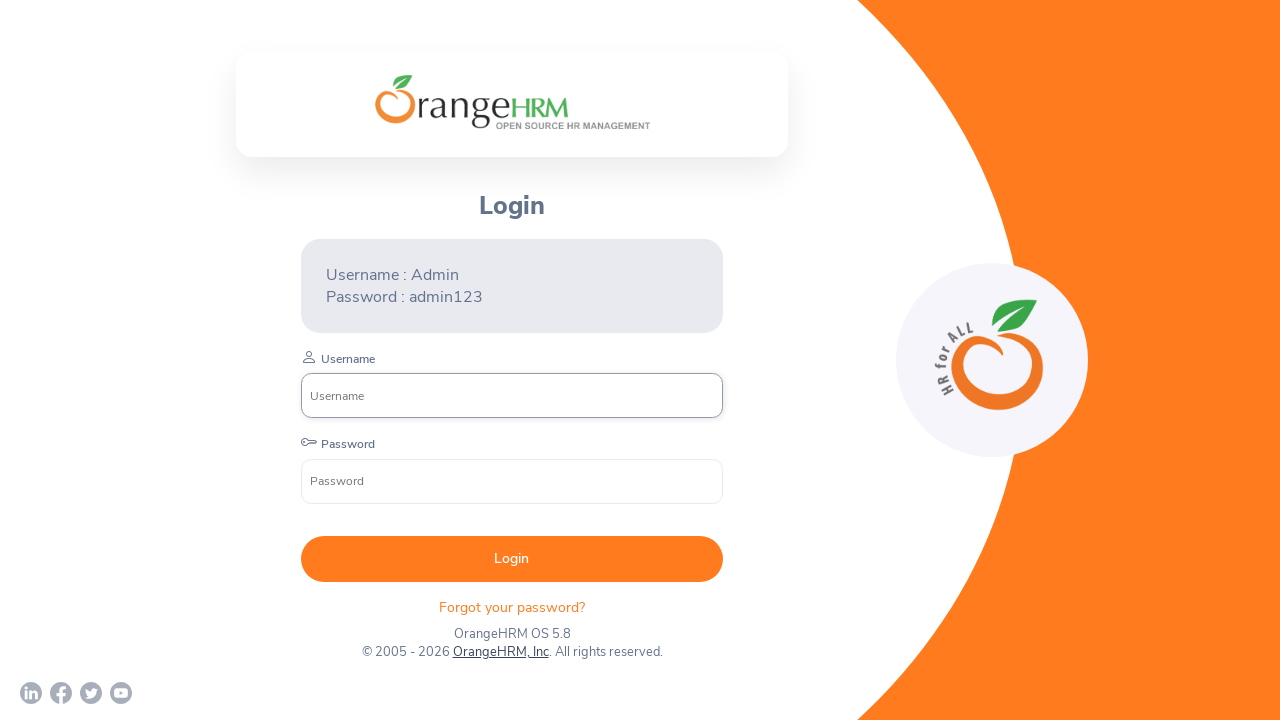

Verified page title is 'OrangeHRM'
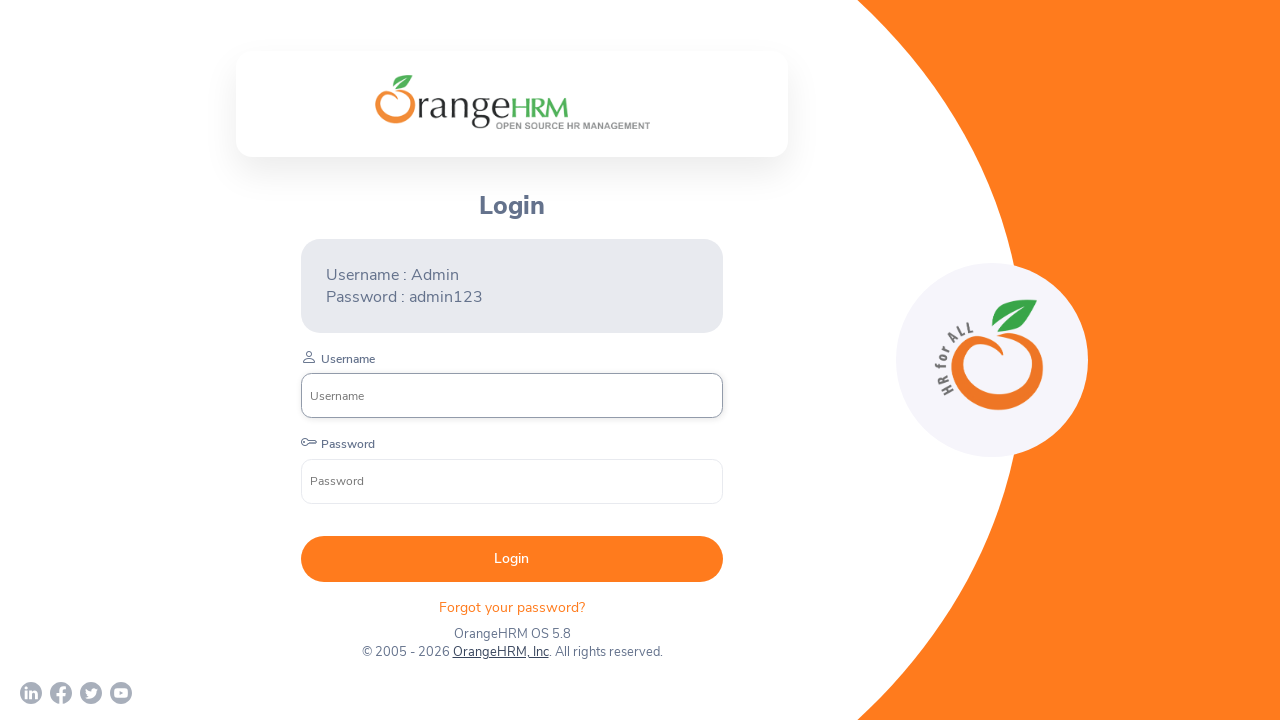

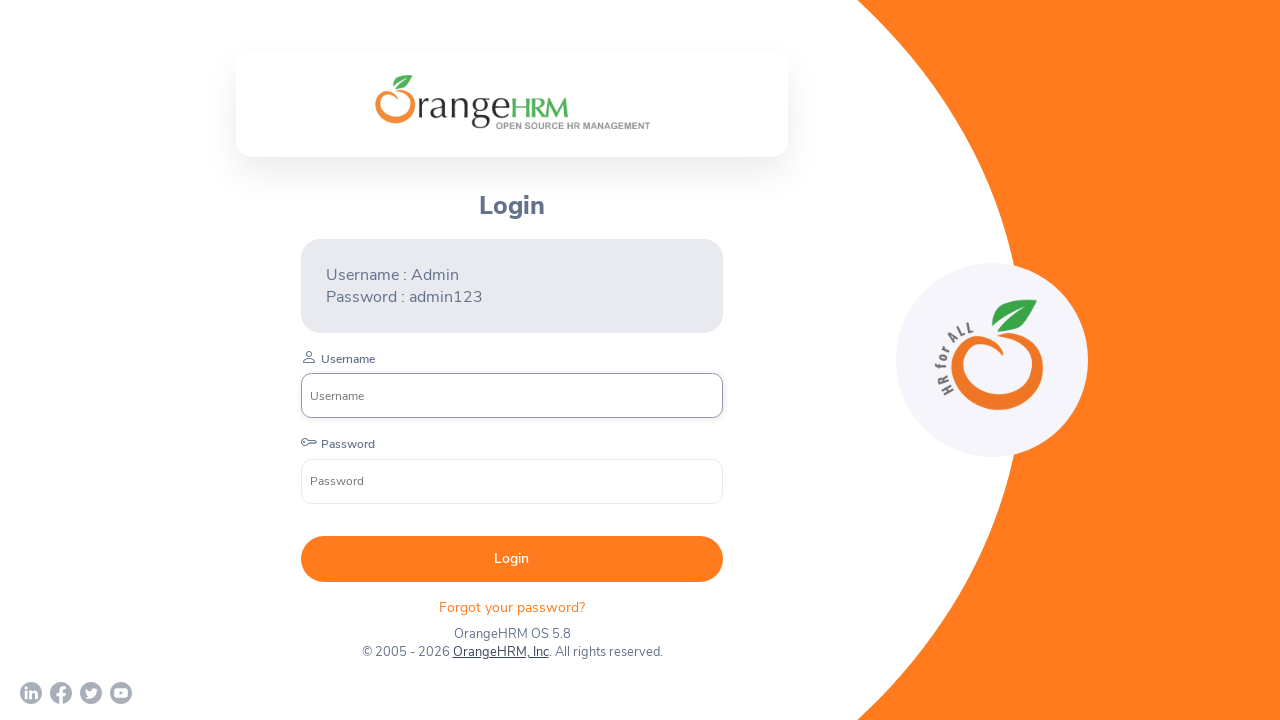